Navigates to the contacts app home page, finds all anchor links, and clicks on the last link in the list (likely a navigation or login link).

Starting URL: https://contacts-app.tobbymarshall815.vercel.app/home

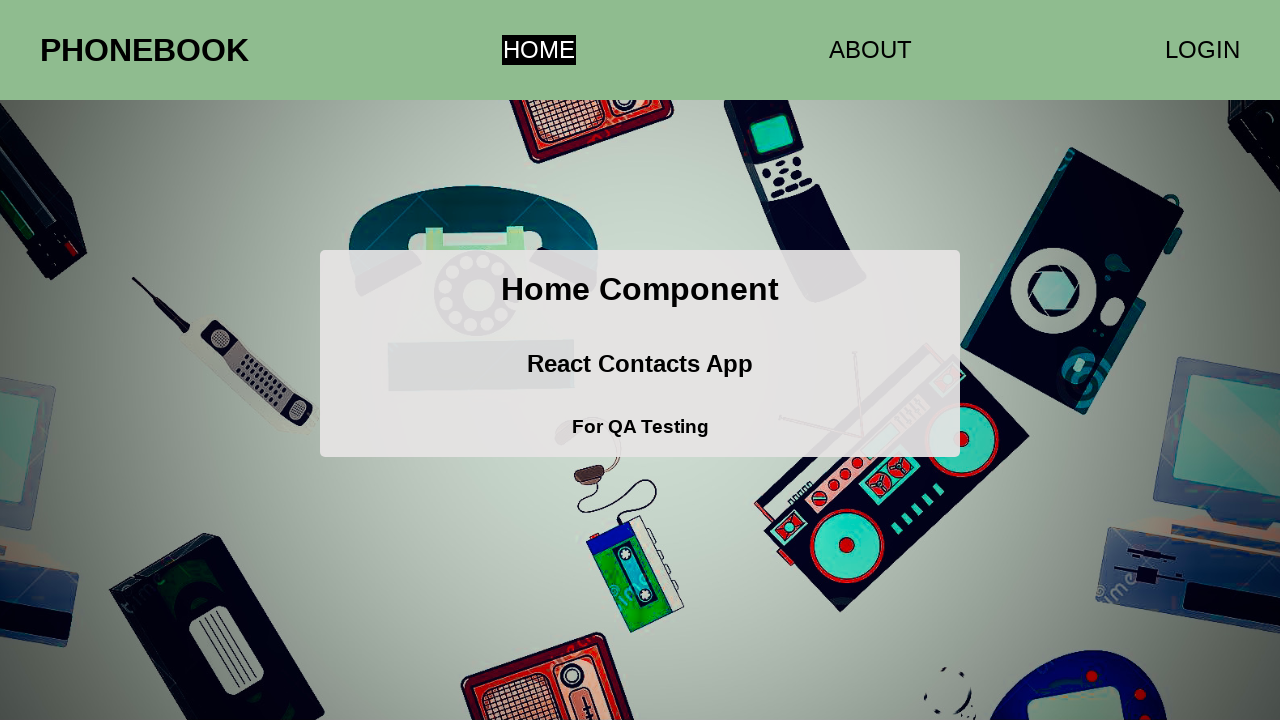

Navigated to contacts app home page
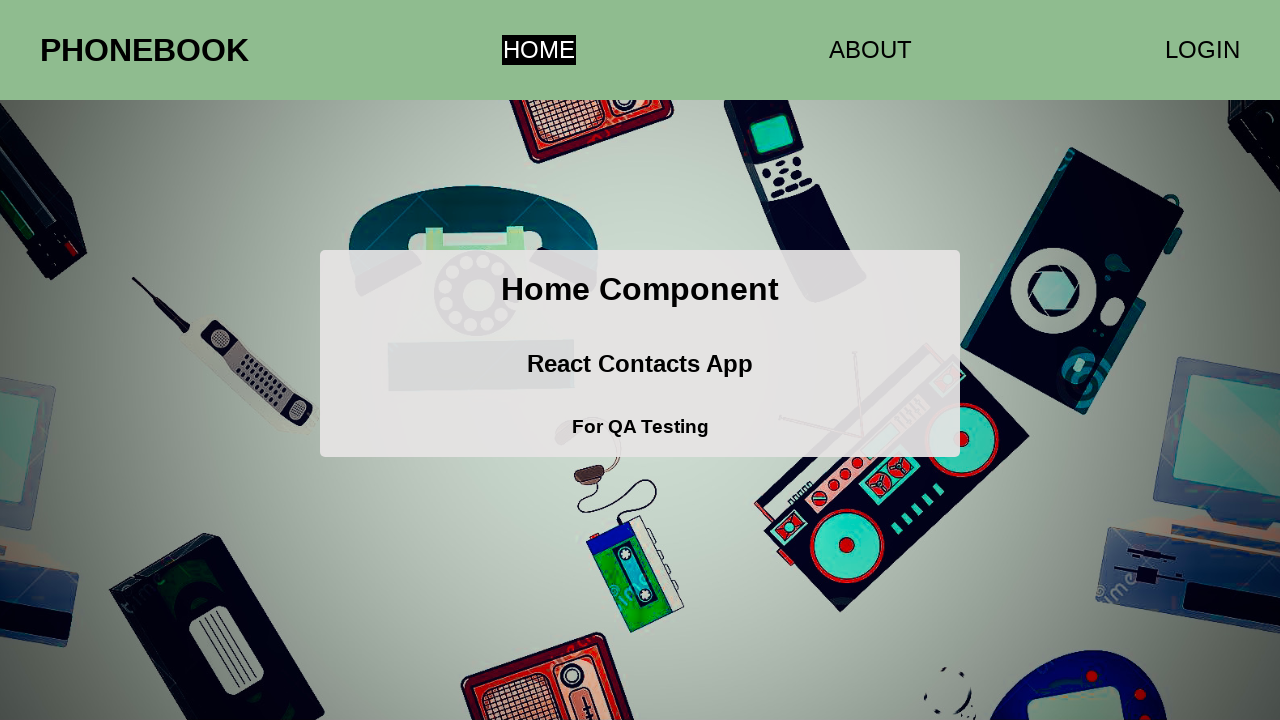

Found all anchor links on the page
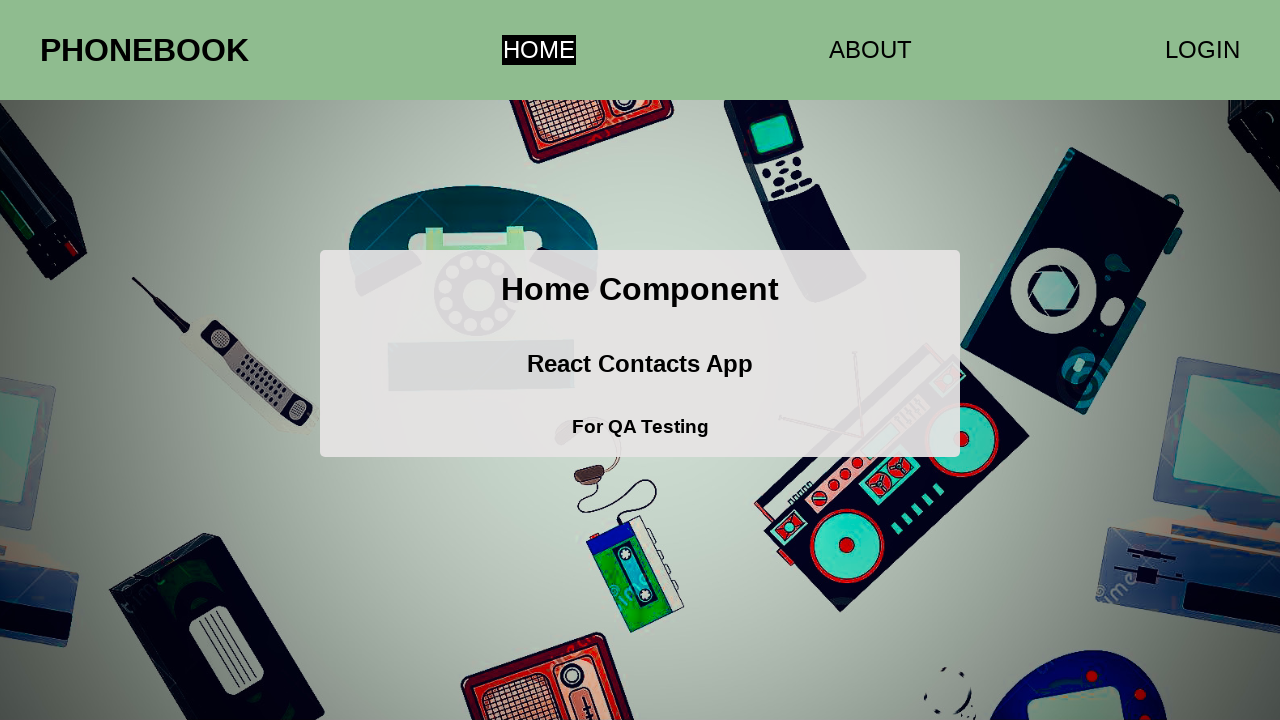

Clicked the last anchor link in the list at (1202, 50) on a >> nth=2
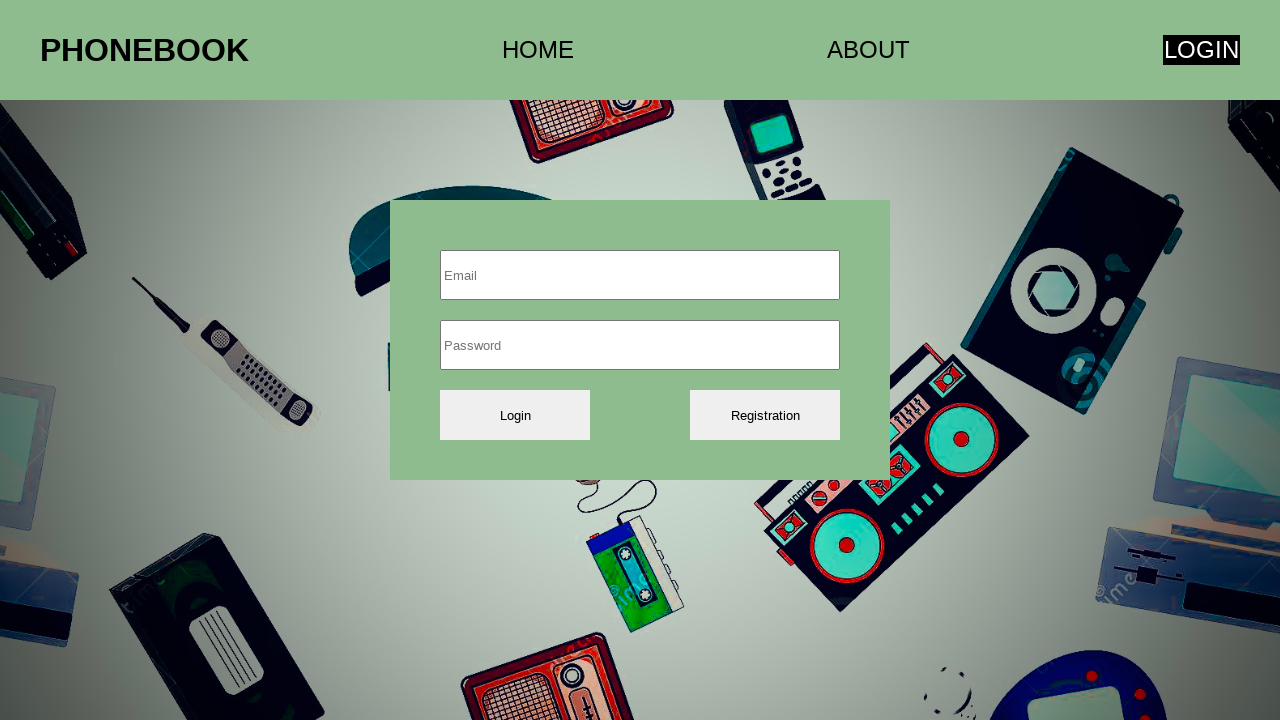

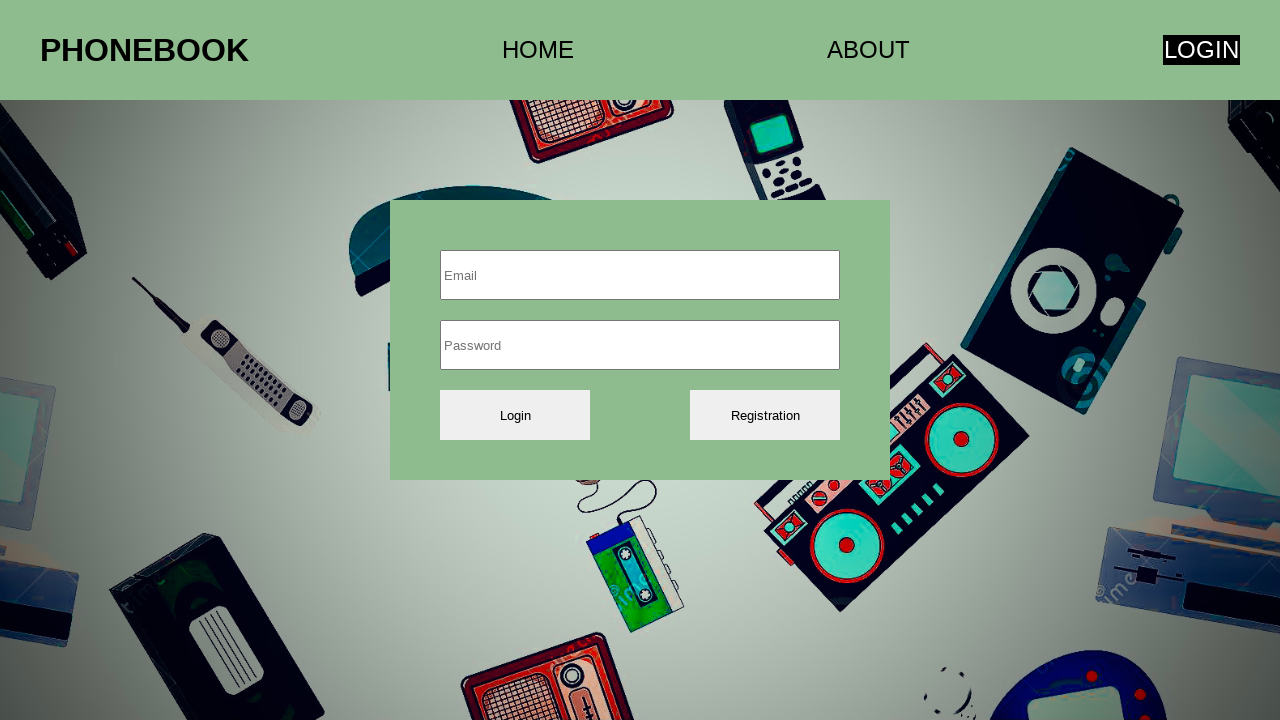